Tests sending text to a JavaScript prompt dialog by clicking a button that triggers a prompt, entering text, accepting it, and verifying the entered text is displayed

Starting URL: https://demoqa.com/alerts

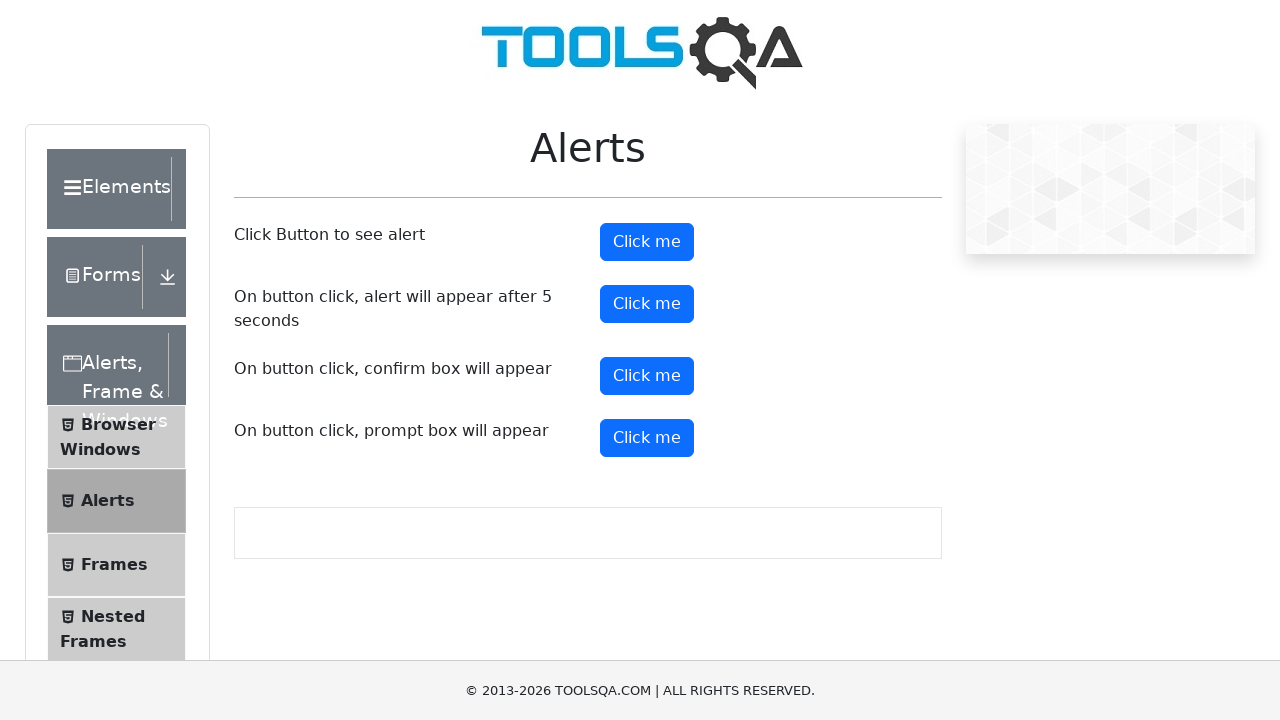

Set up dialog handler to accept prompt with 'Athens'
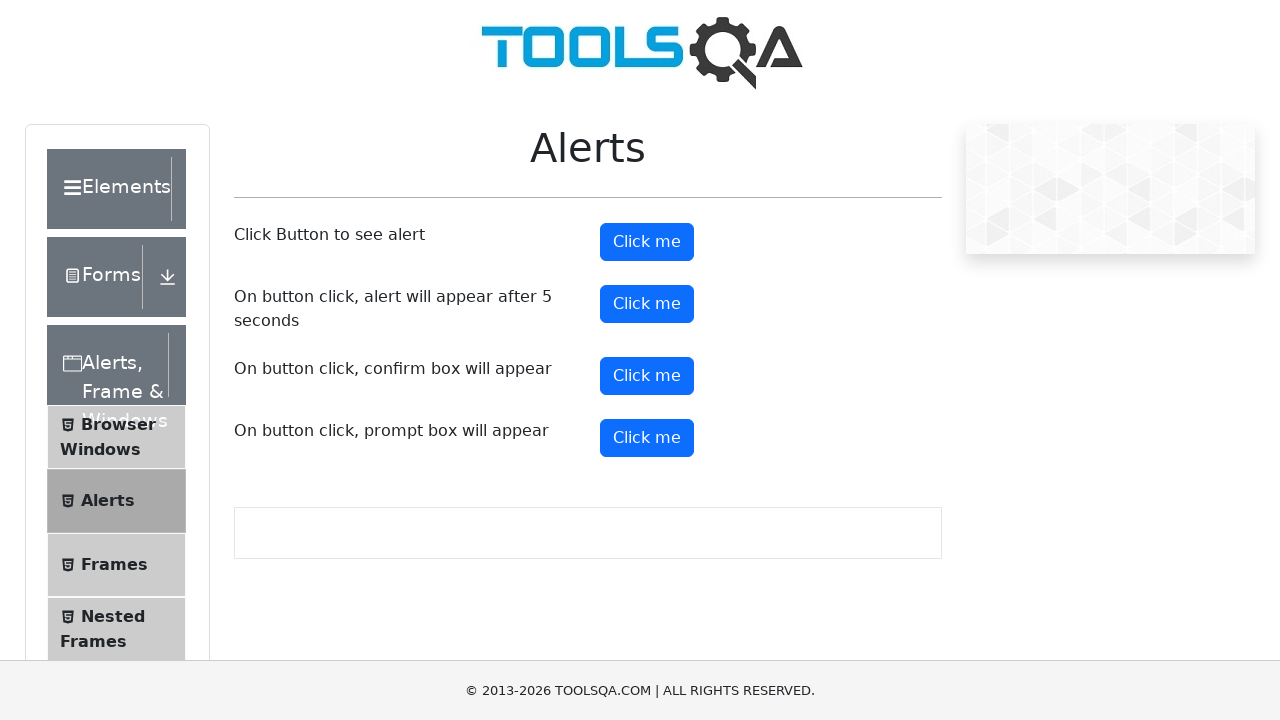

Clicked prompt button to trigger dialog at (647, 438) on #promtButton
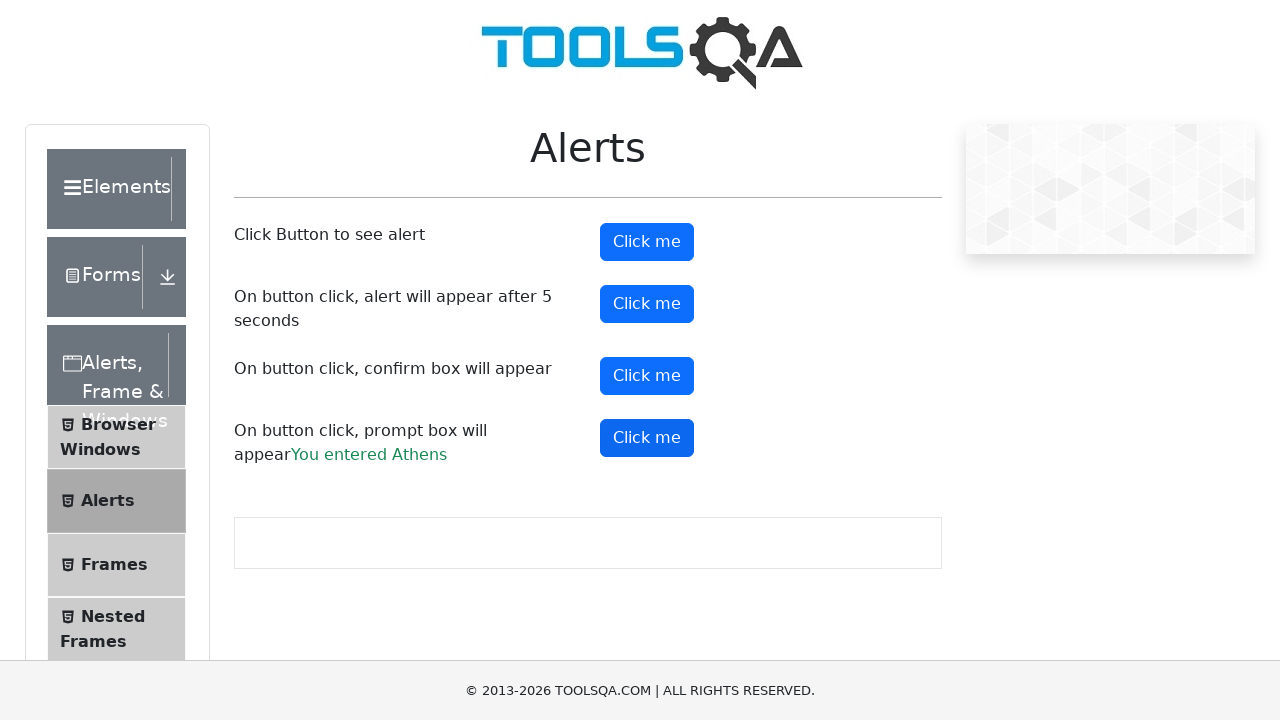

Waited for result text to appear
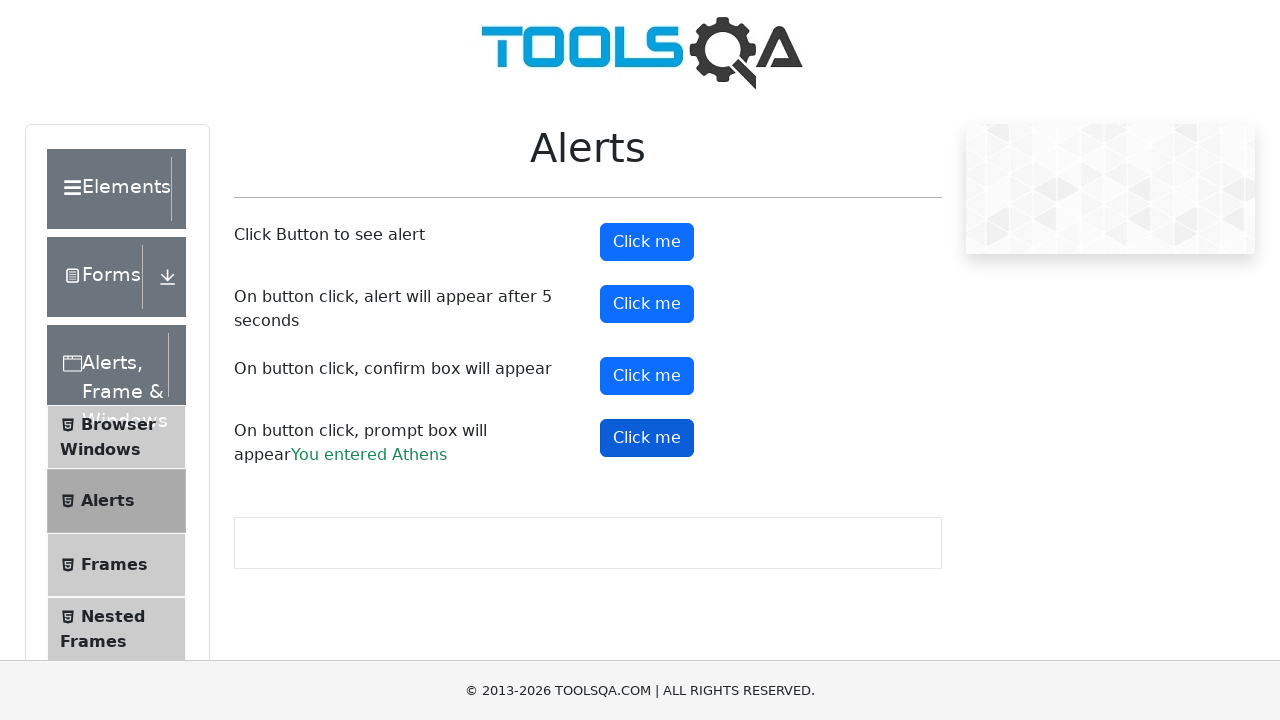

Located result text element
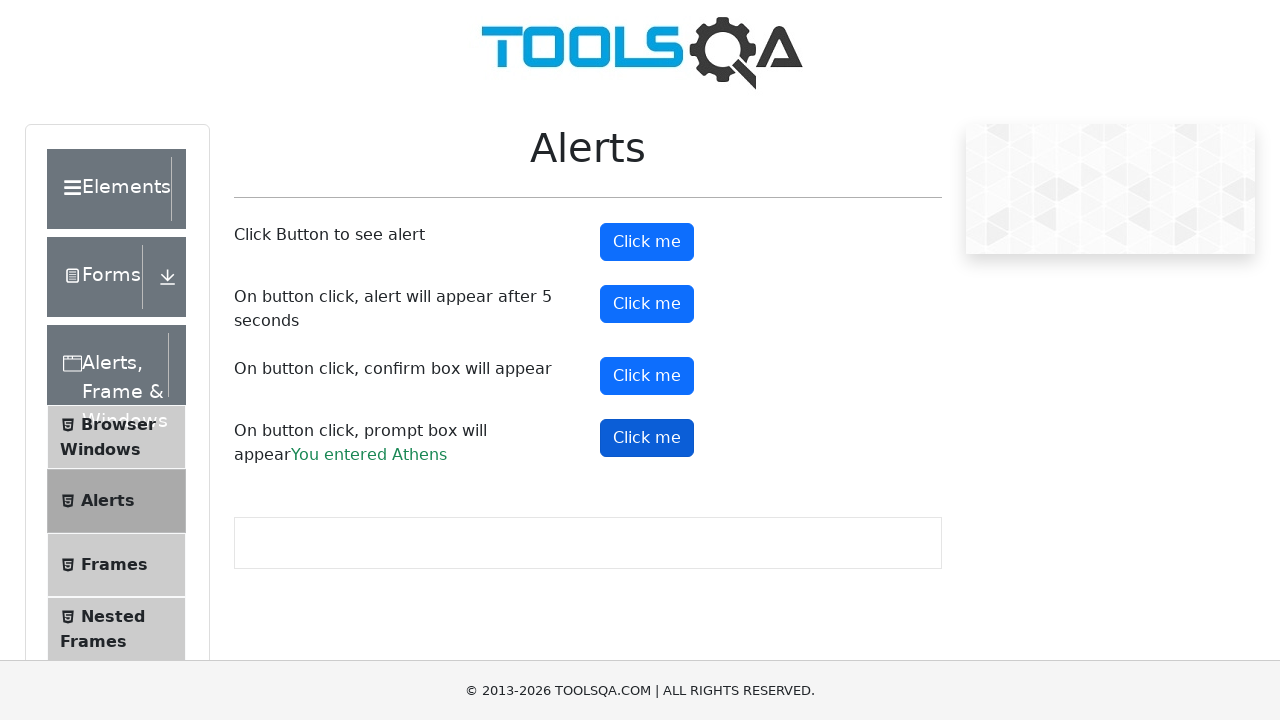

Verified result message contains 'You entered Athens'
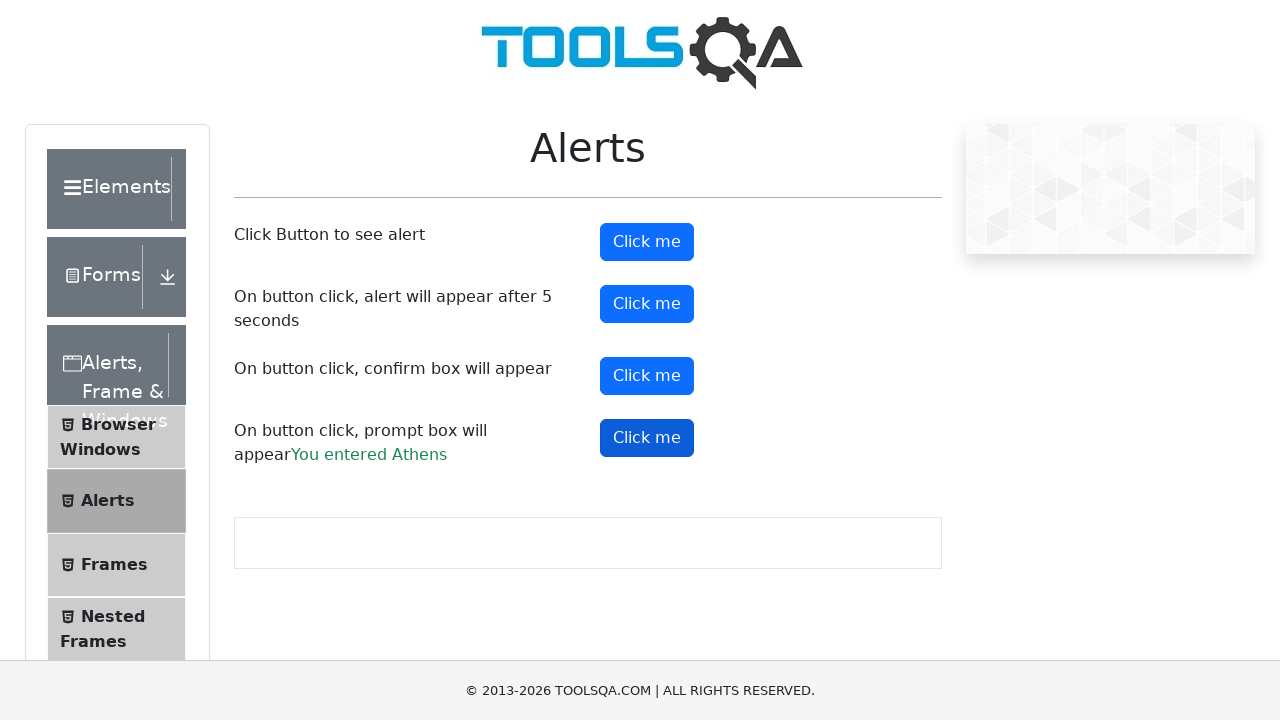

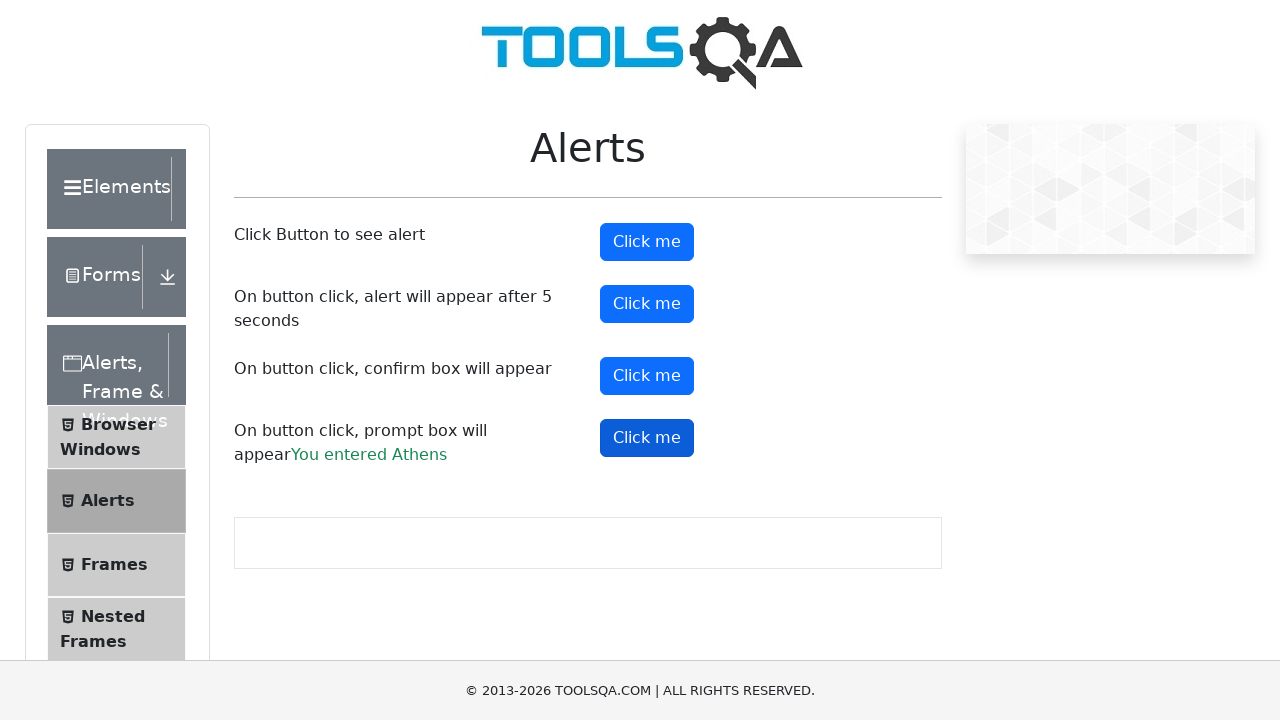